Tests dragging an element by a specific offset

Starting URL: https://demoqa.com/dragabble

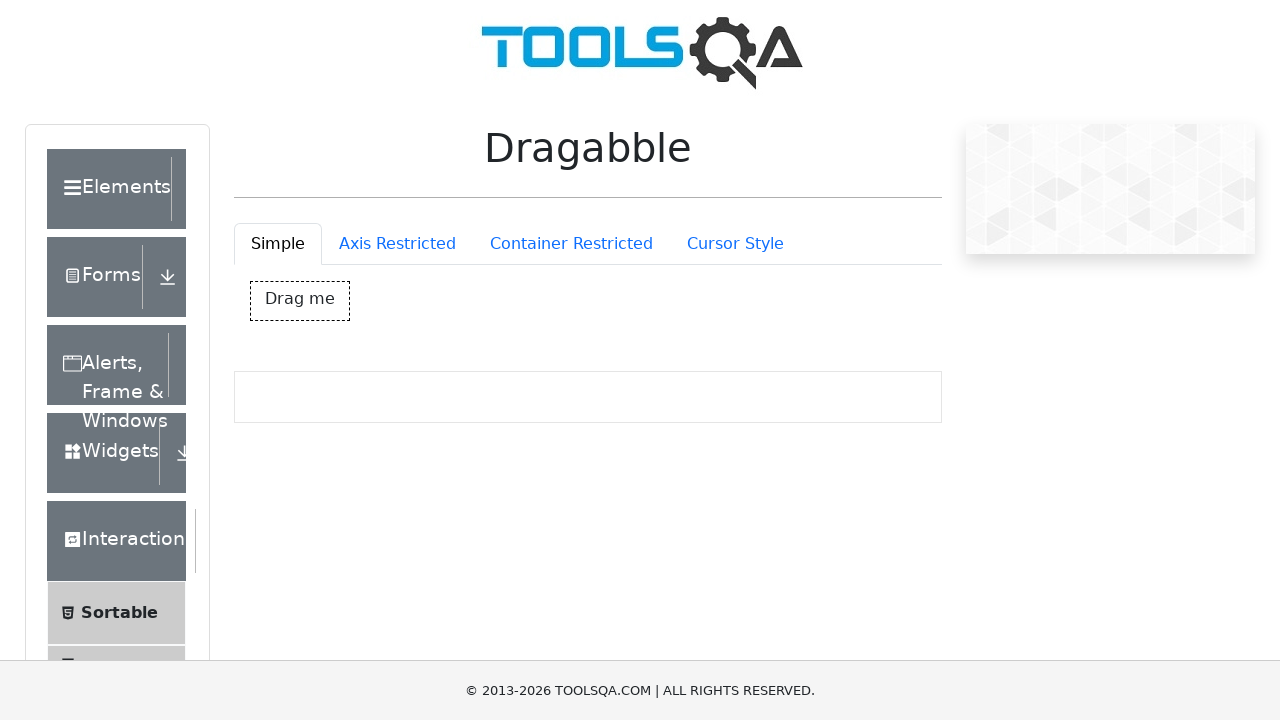

Navigated to draggable demo page
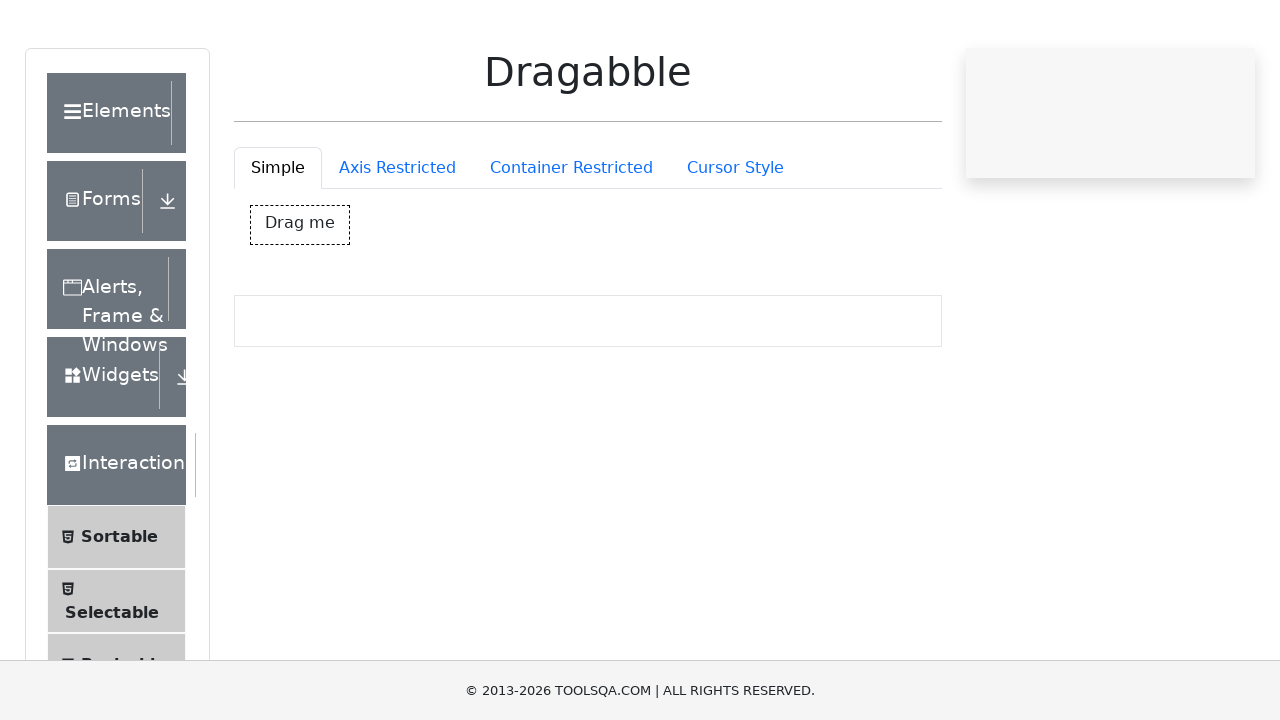

Retrieved drag box element and its bounding box
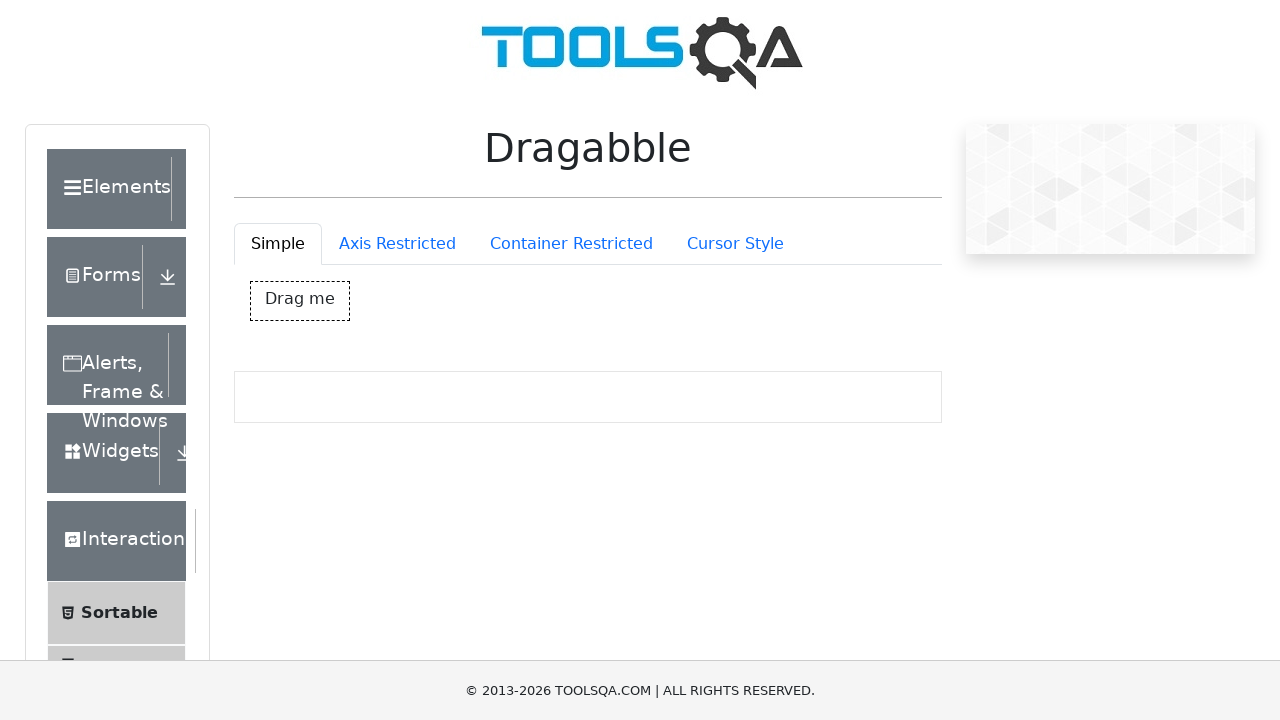

Moved mouse to center of drag box element at (300, 301)
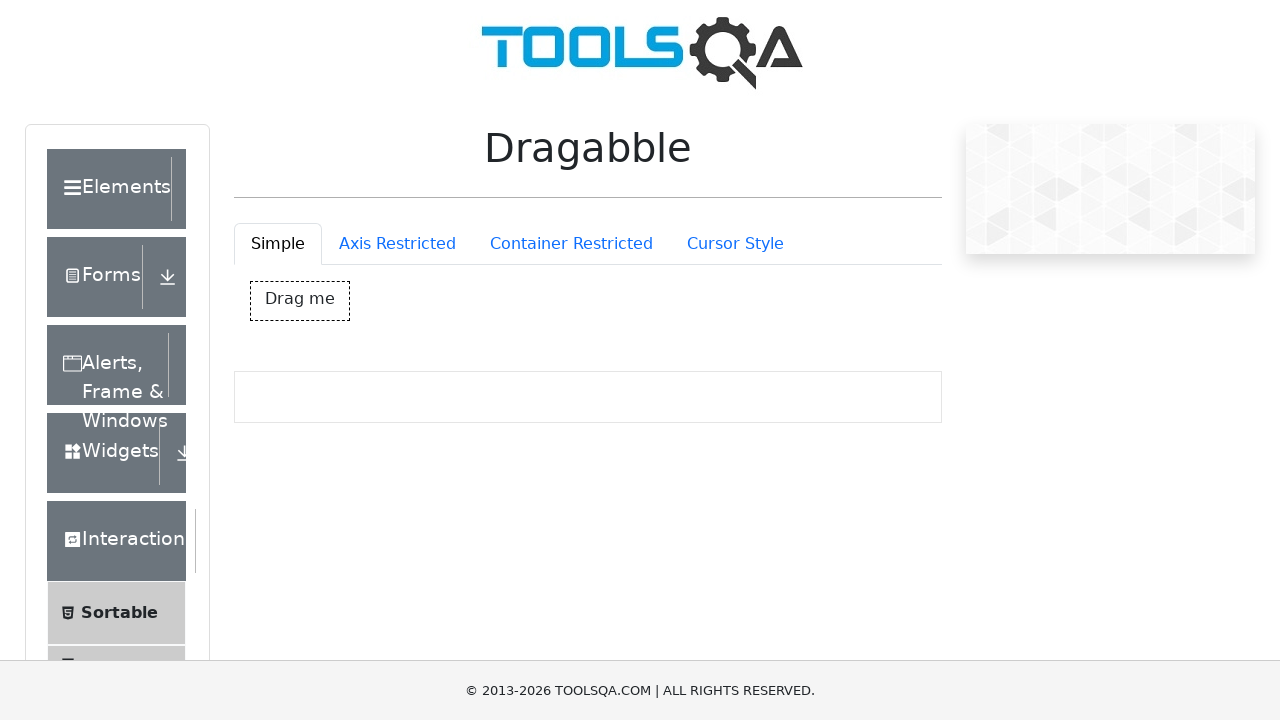

Pressed mouse button down at (300, 301)
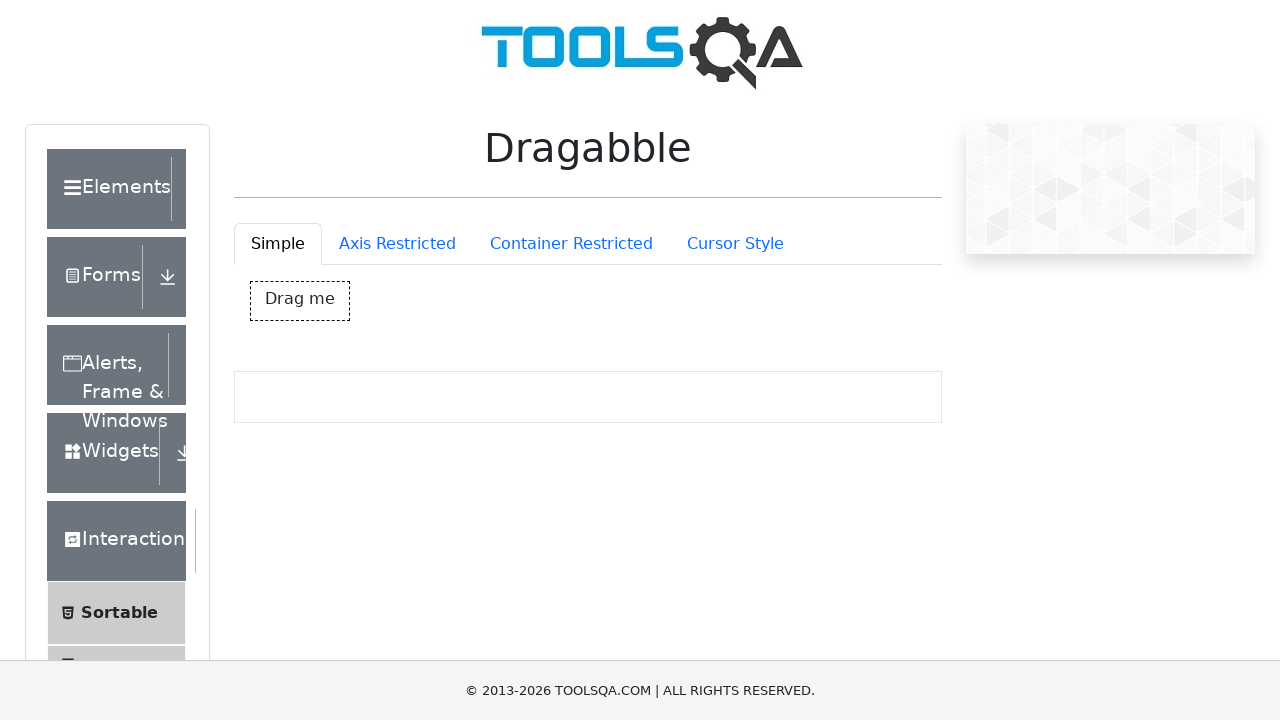

Dragged element by offset (50, 100) at (350, 401)
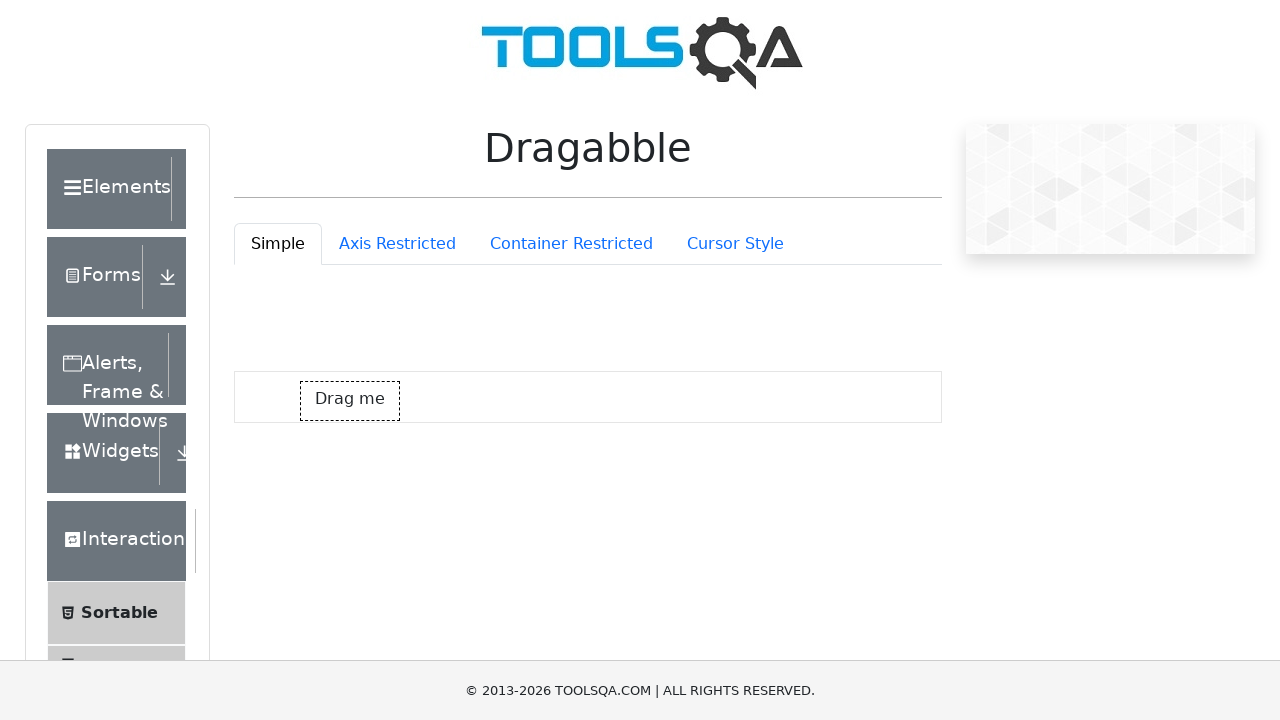

Released mouse button to complete drag operation at (350, 401)
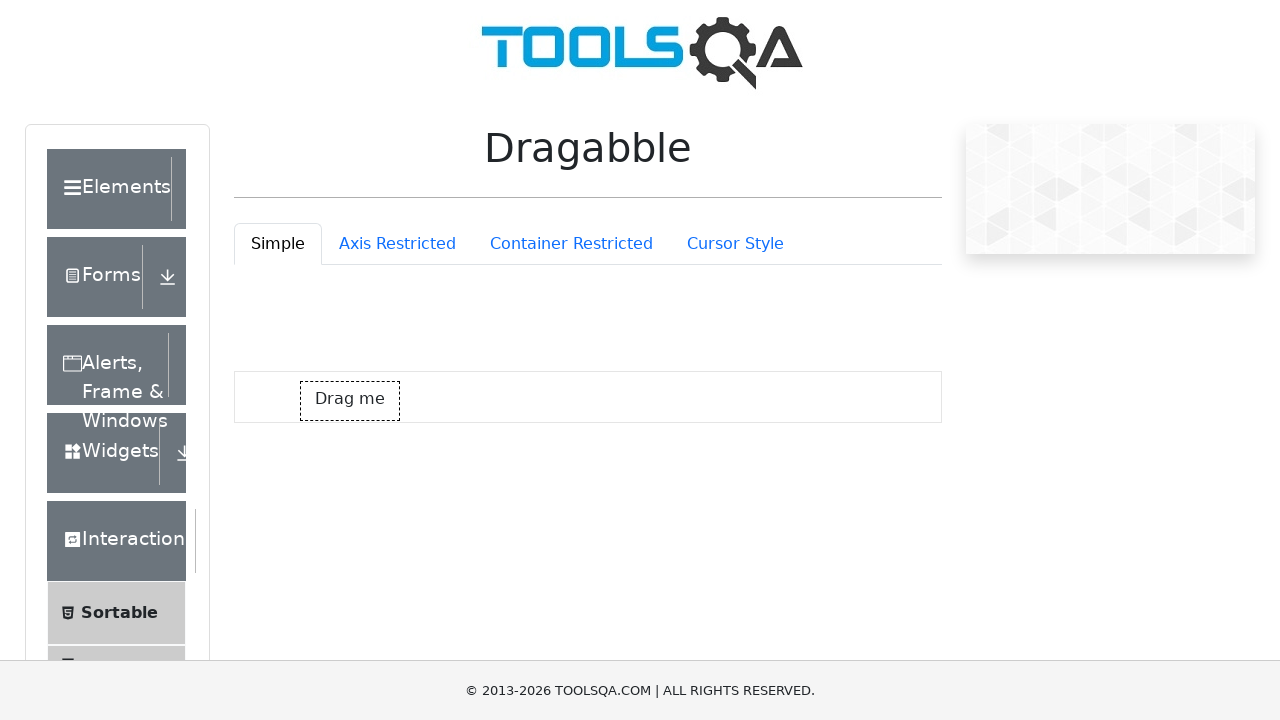

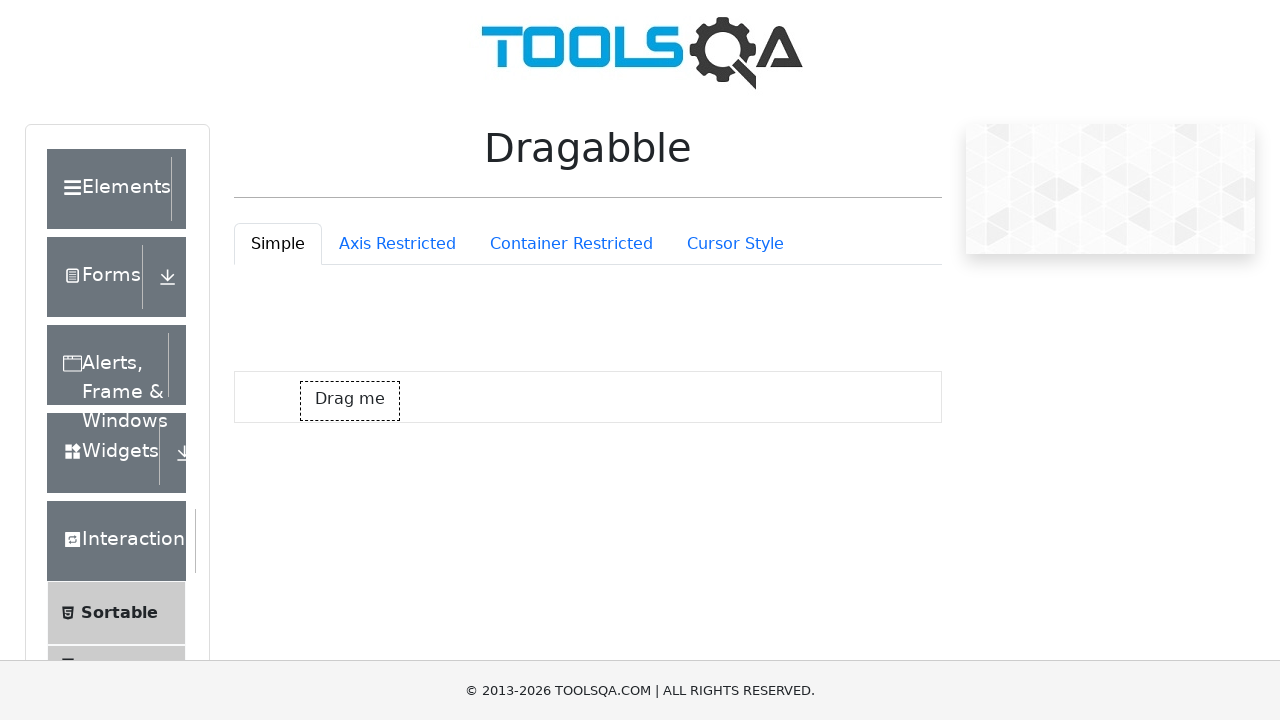